Tests keyboard and mouse input functionality by clicking on a name field, entering text, and clicking a button

Starting URL: https://formy-project.herokuapp.com/keypress

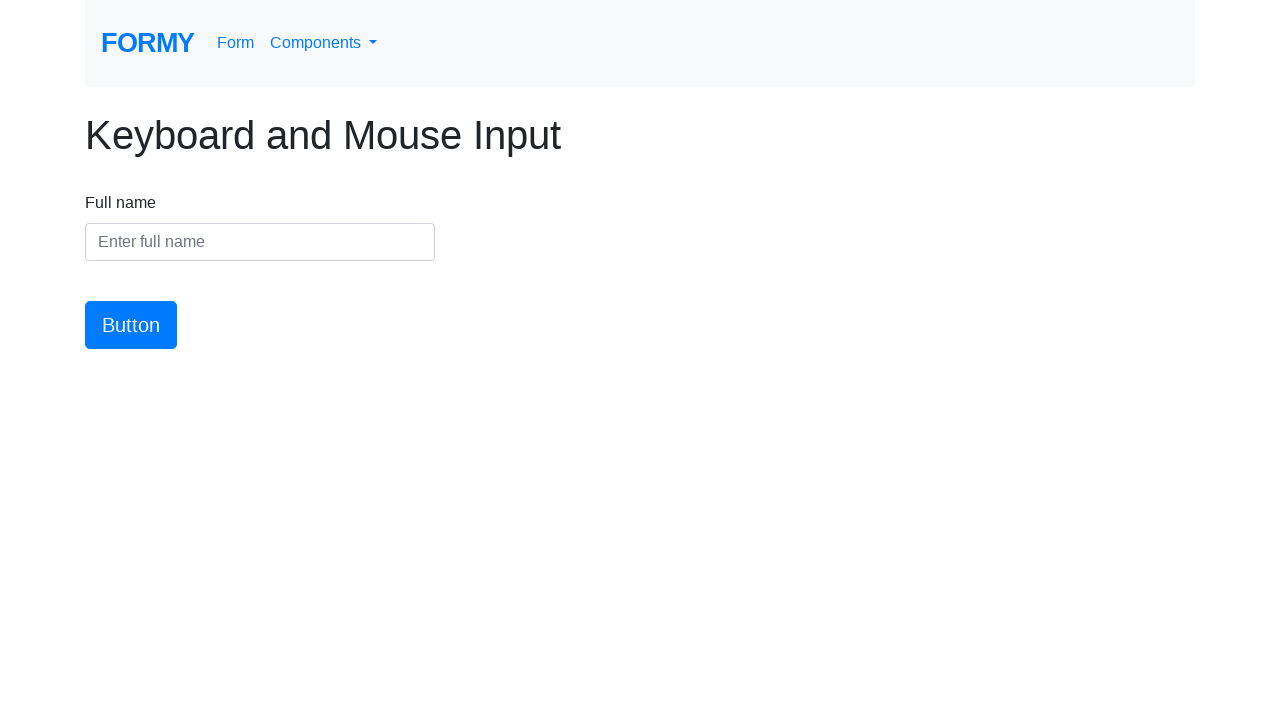

Clicked on the name field at (260, 242) on #name
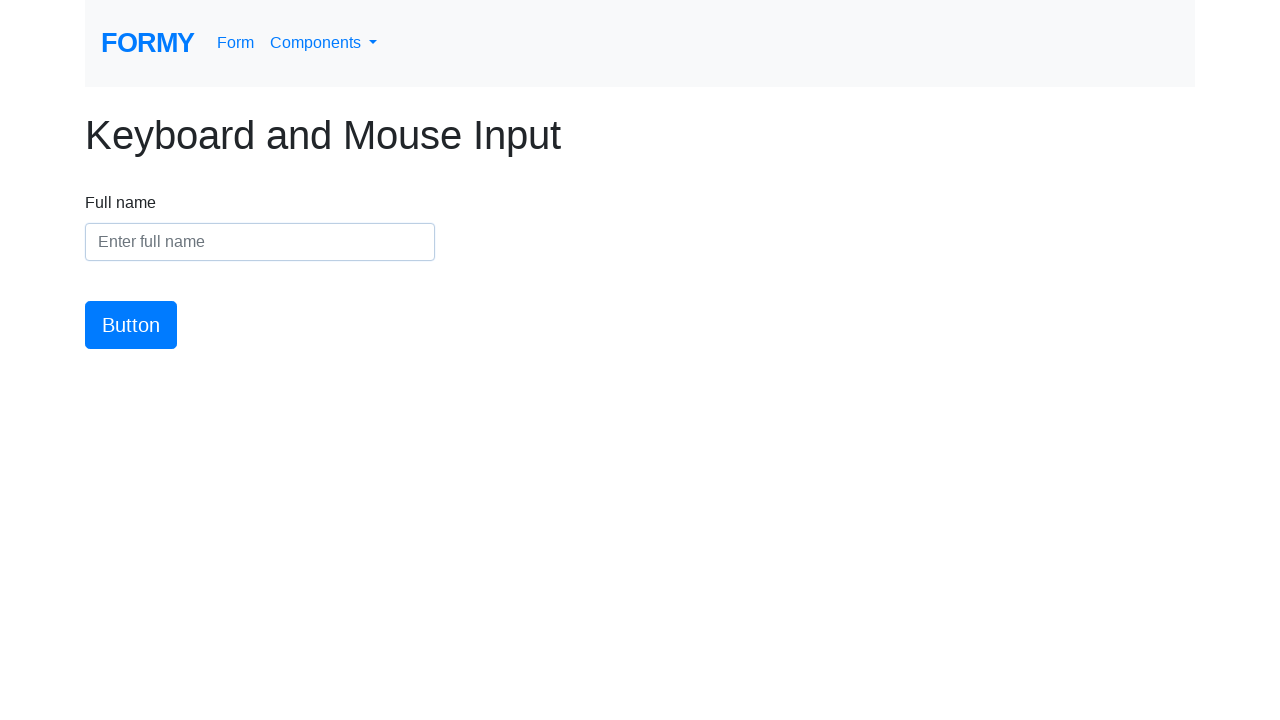

Entered 'Ana Carolina' in the name field on #name
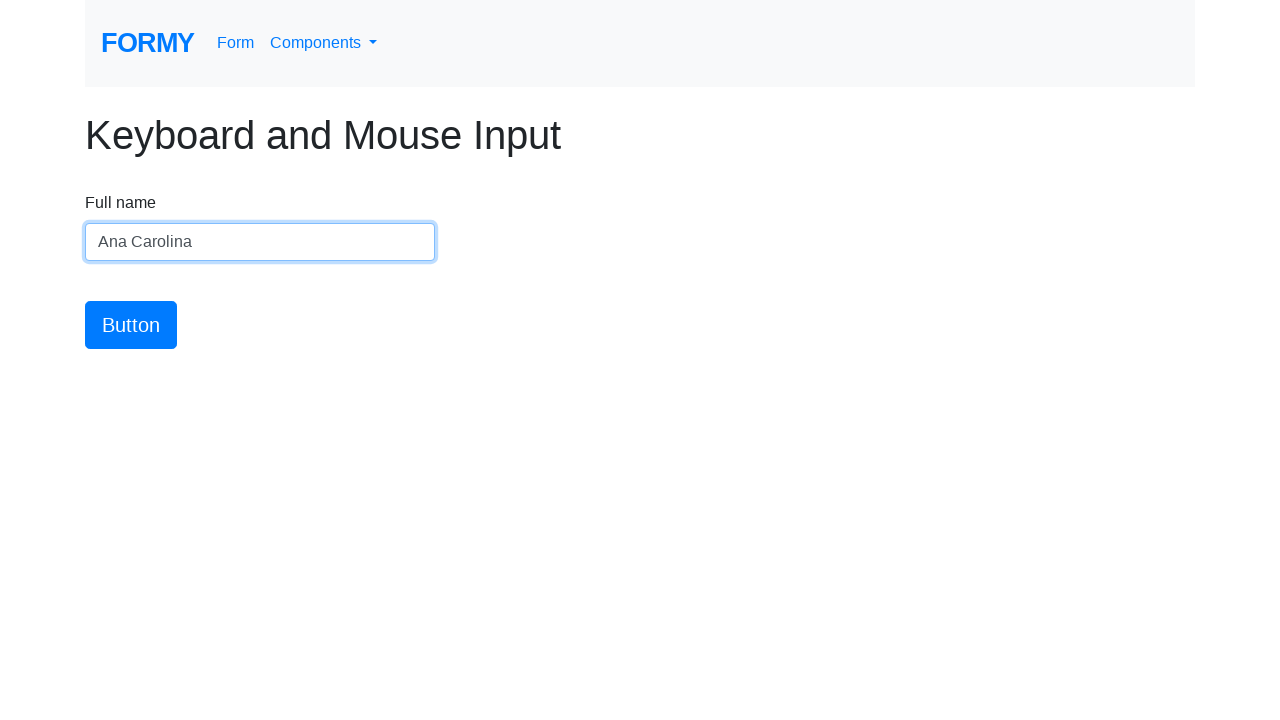

Clicked the submit button at (131, 325) on #button
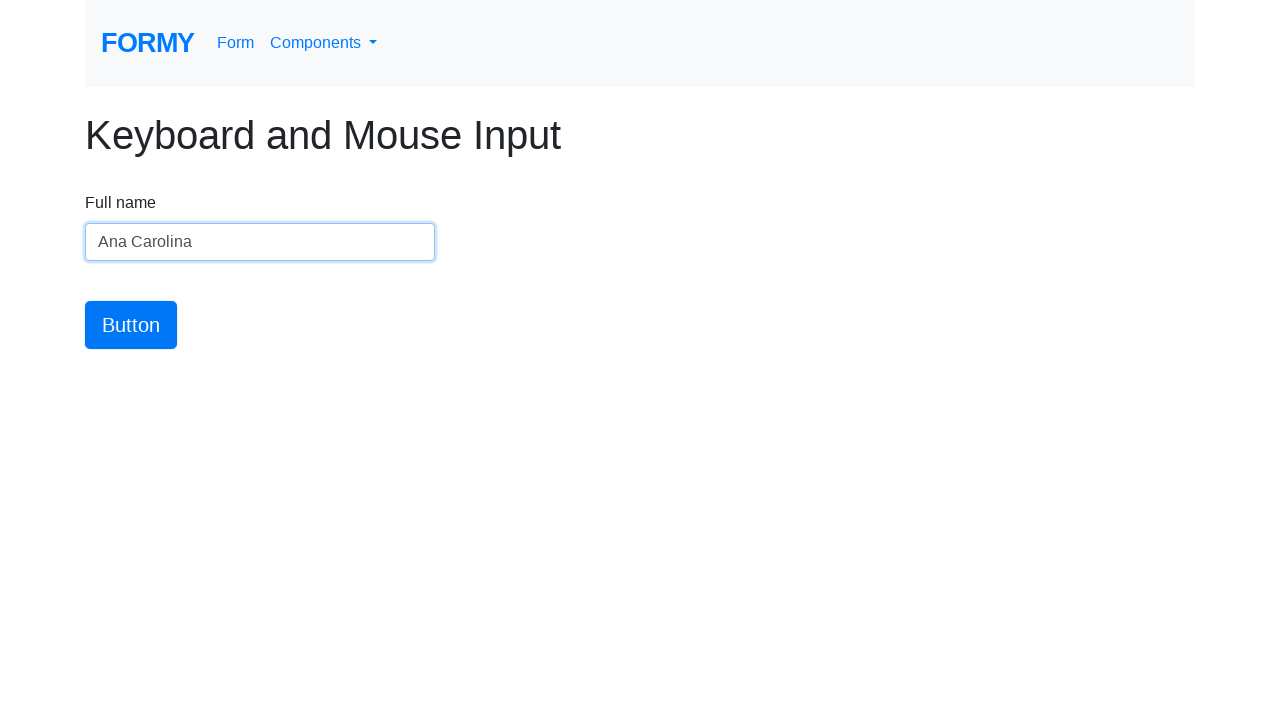

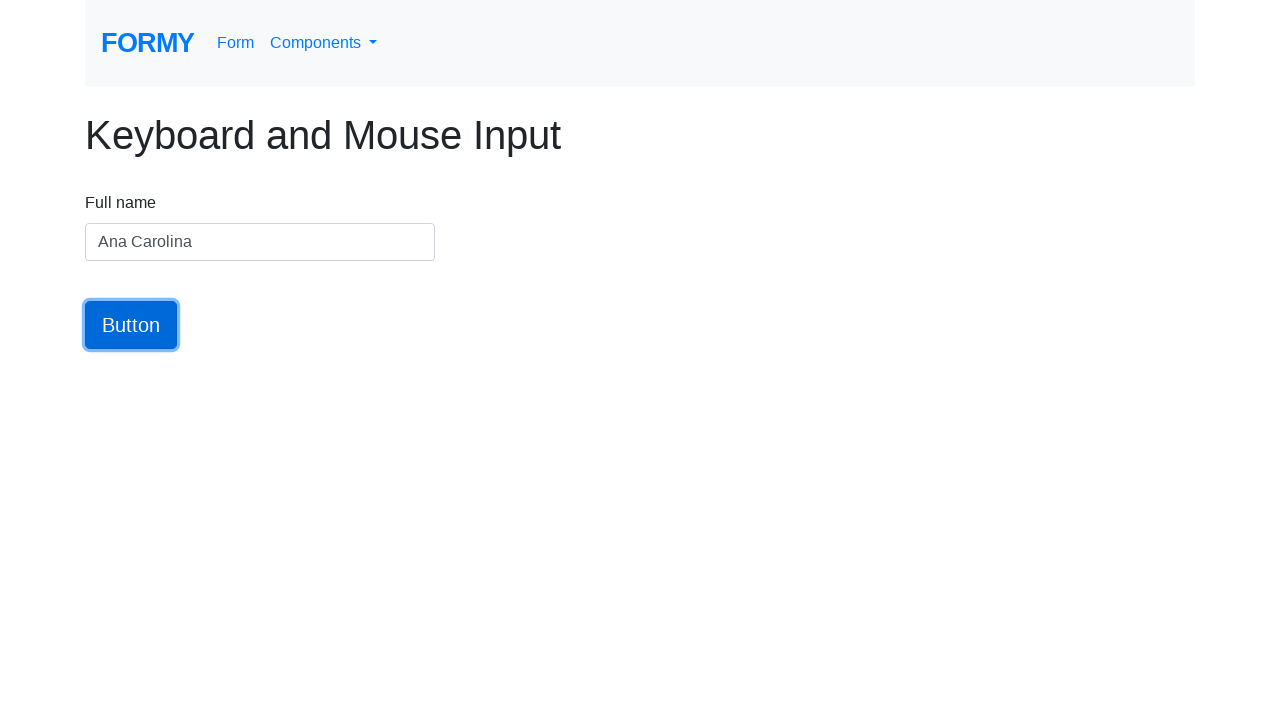